Tests a todo application by clicking checkboxes to mark items as done, adding a new todo item with text, verifying the item was added, and archiving completed todos.

Starting URL: http://crossbrowsertesting.github.io/todo-app.html

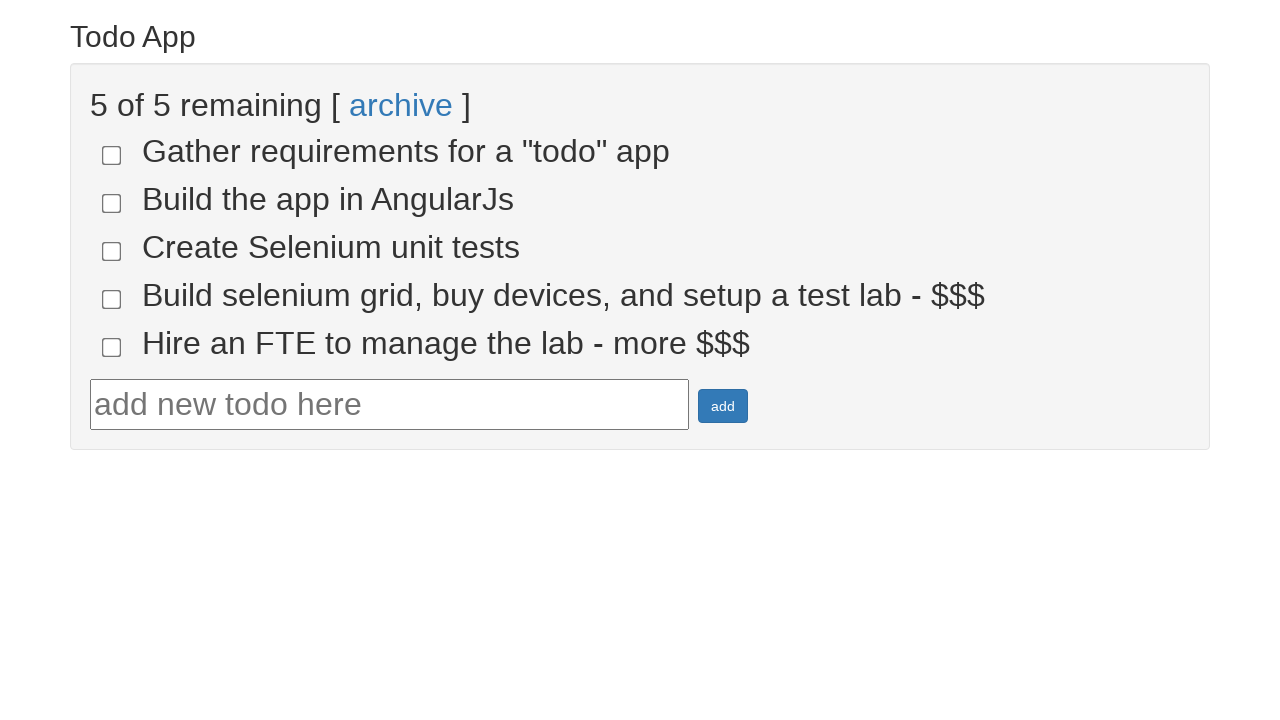

Clicked checkbox for 4th todo item to mark as done at (112, 299) on input[name='todo-4']
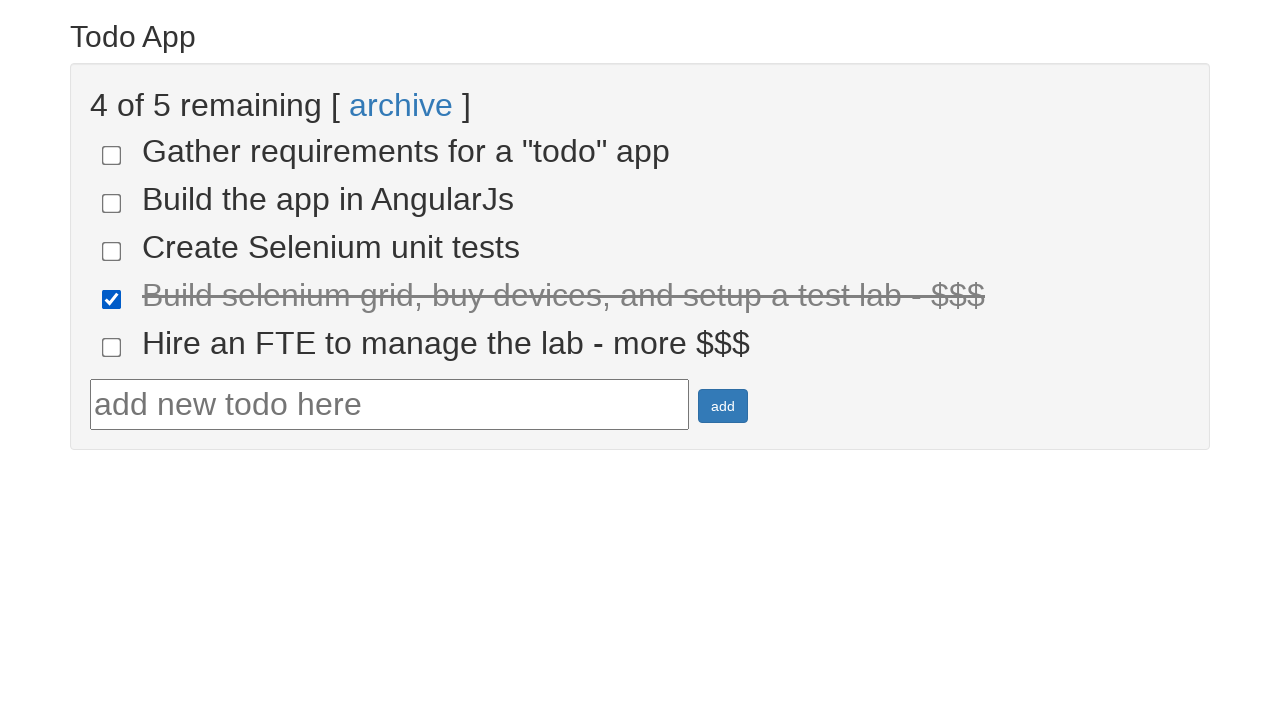

Clicked checkbox for 5th todo item to mark as done at (112, 347) on input[name='todo-5']
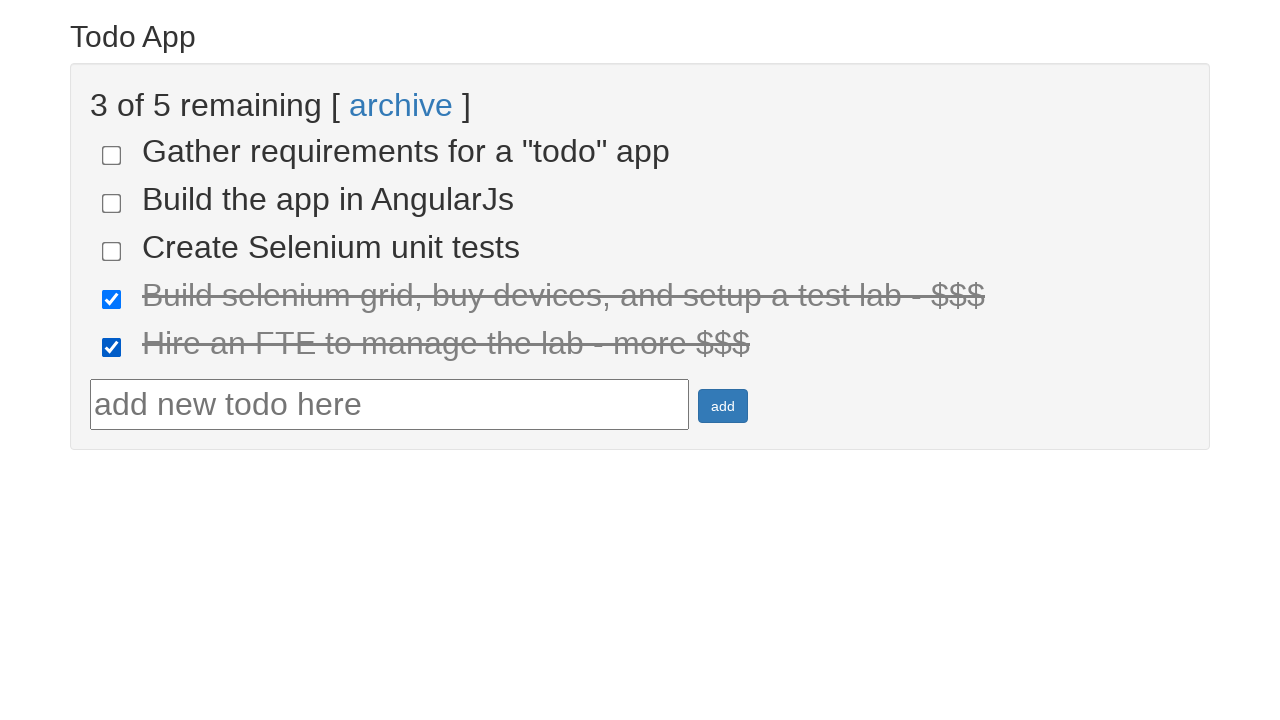

Located all completed todo items
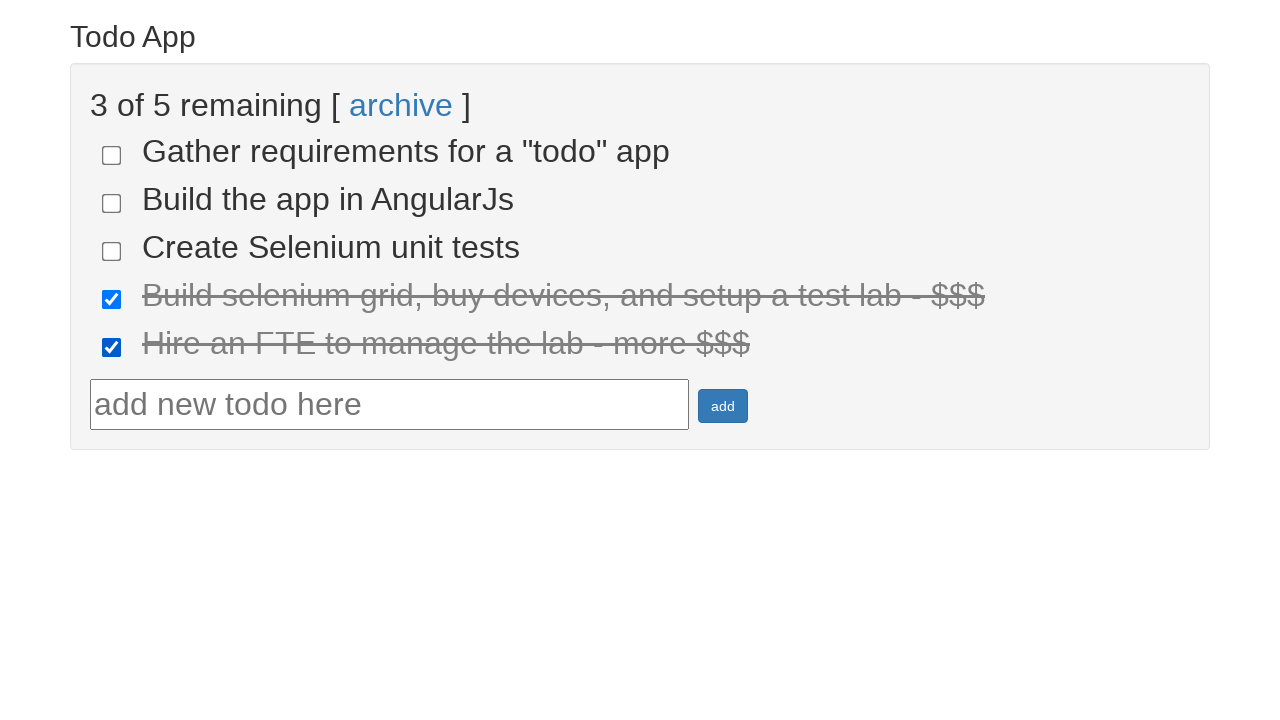

Verified that 2 items are marked as done
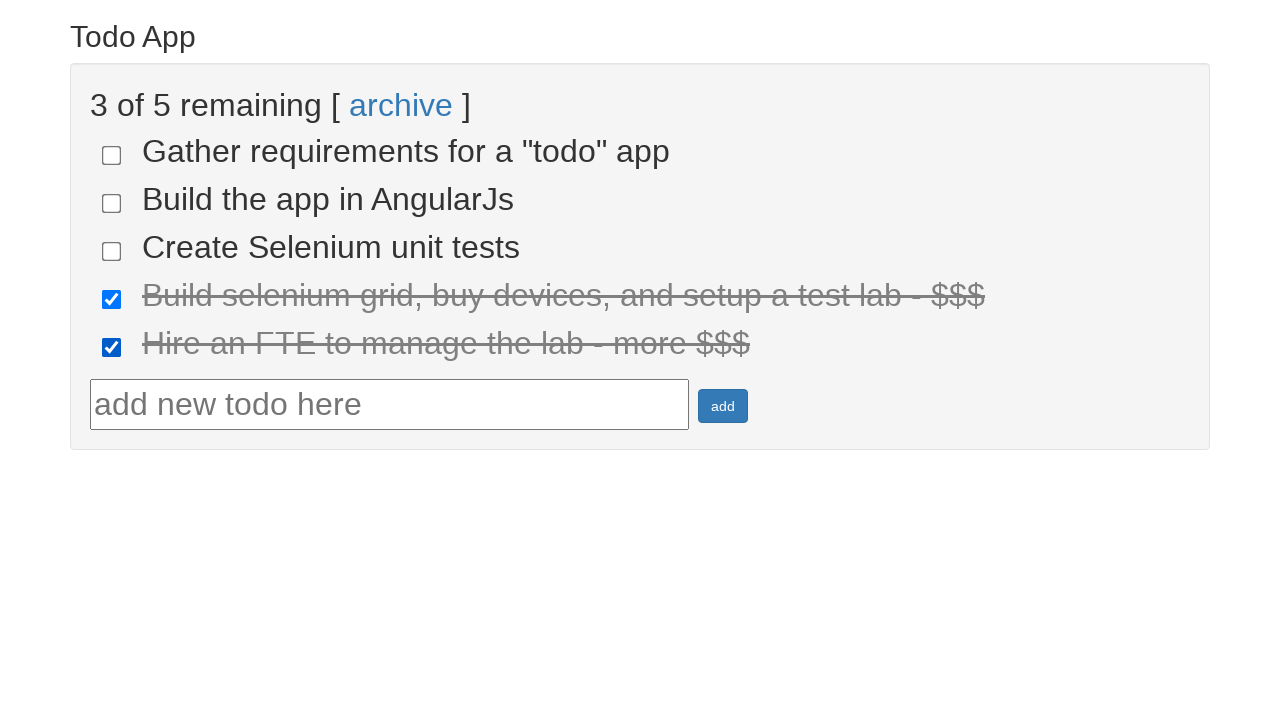

Filled new todo text field with 'Run your first Selenium Test' on #todotext
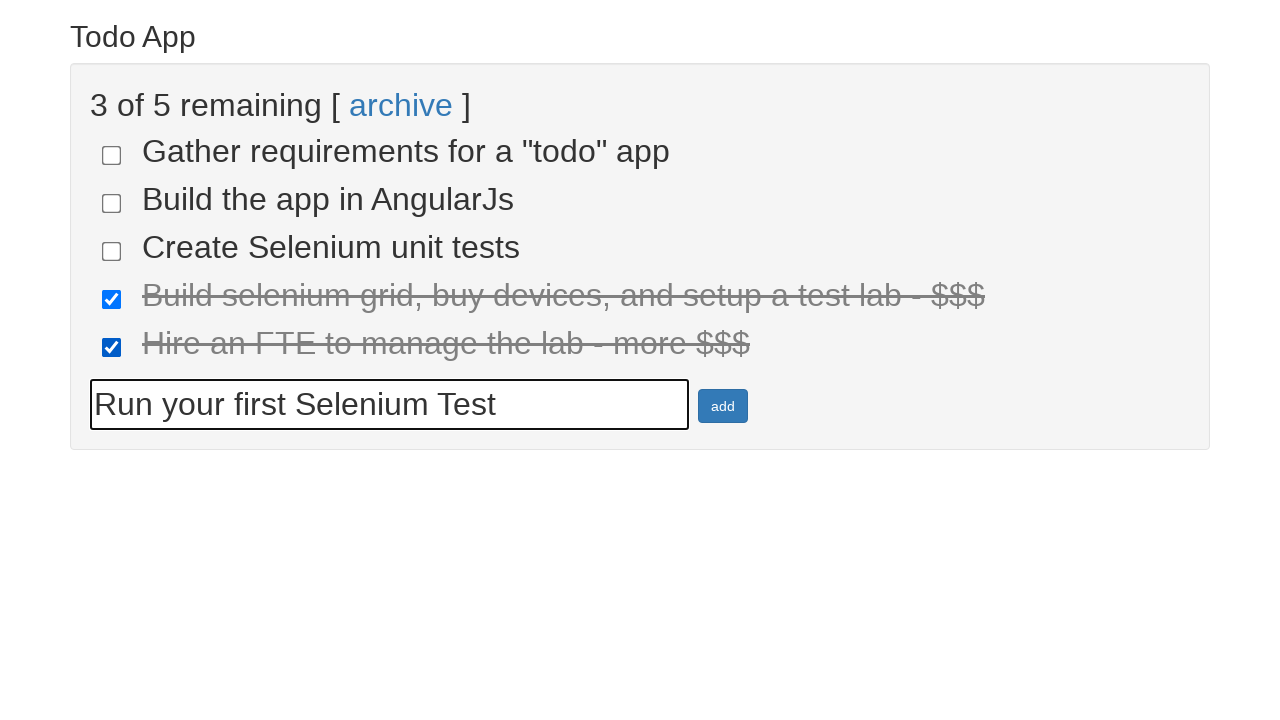

Clicked add button to create new todo item at (723, 406) on #addbutton
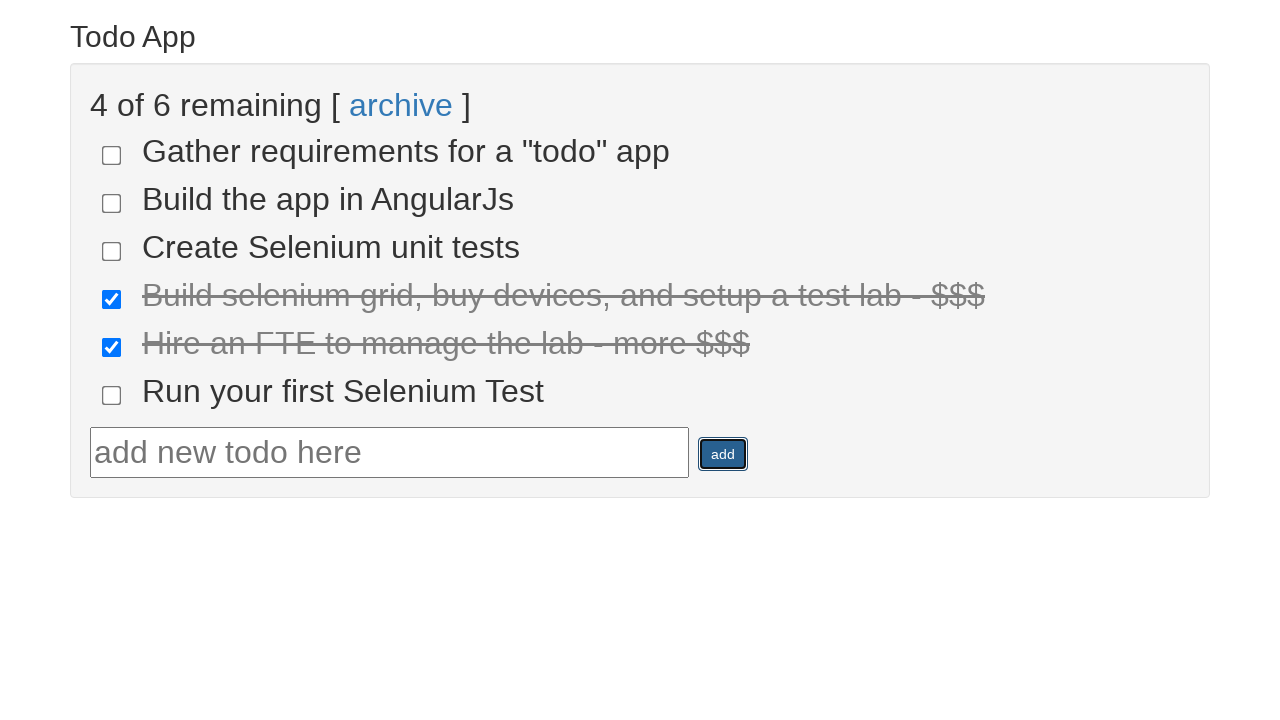

Retrieved text content of newly added 6th todo item
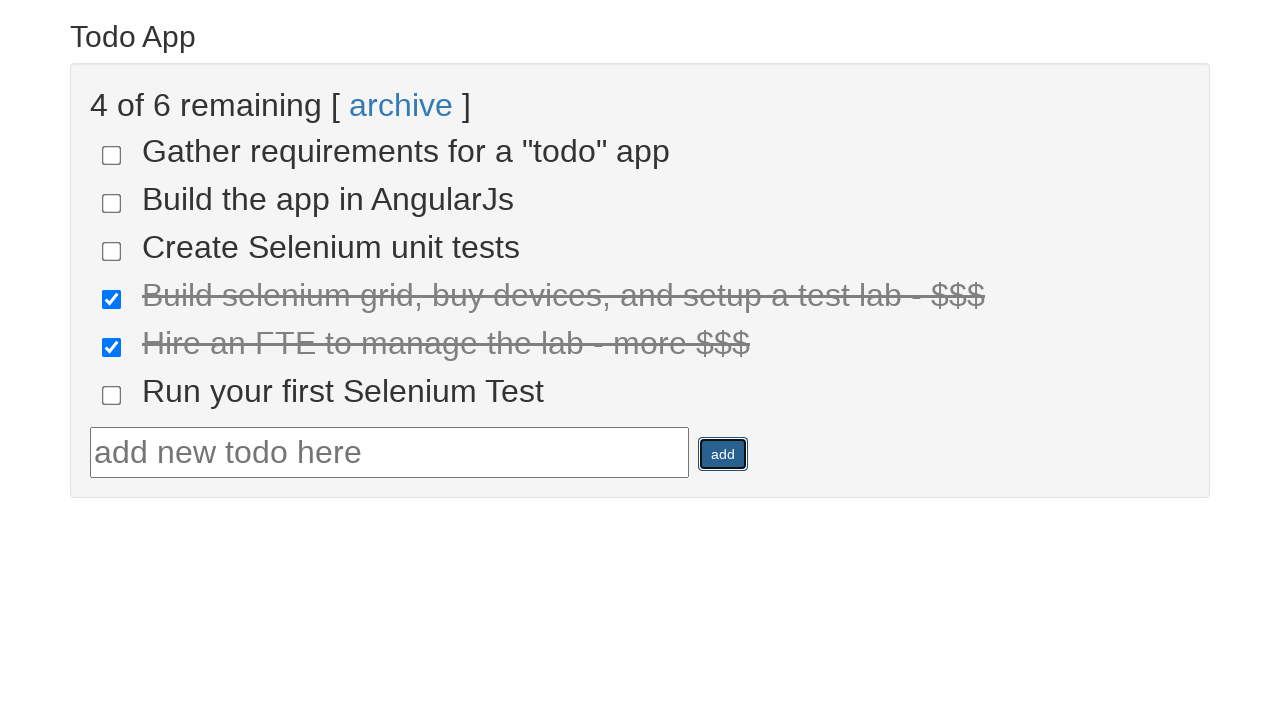

Verified new todo item text matches 'run your first selenium test'
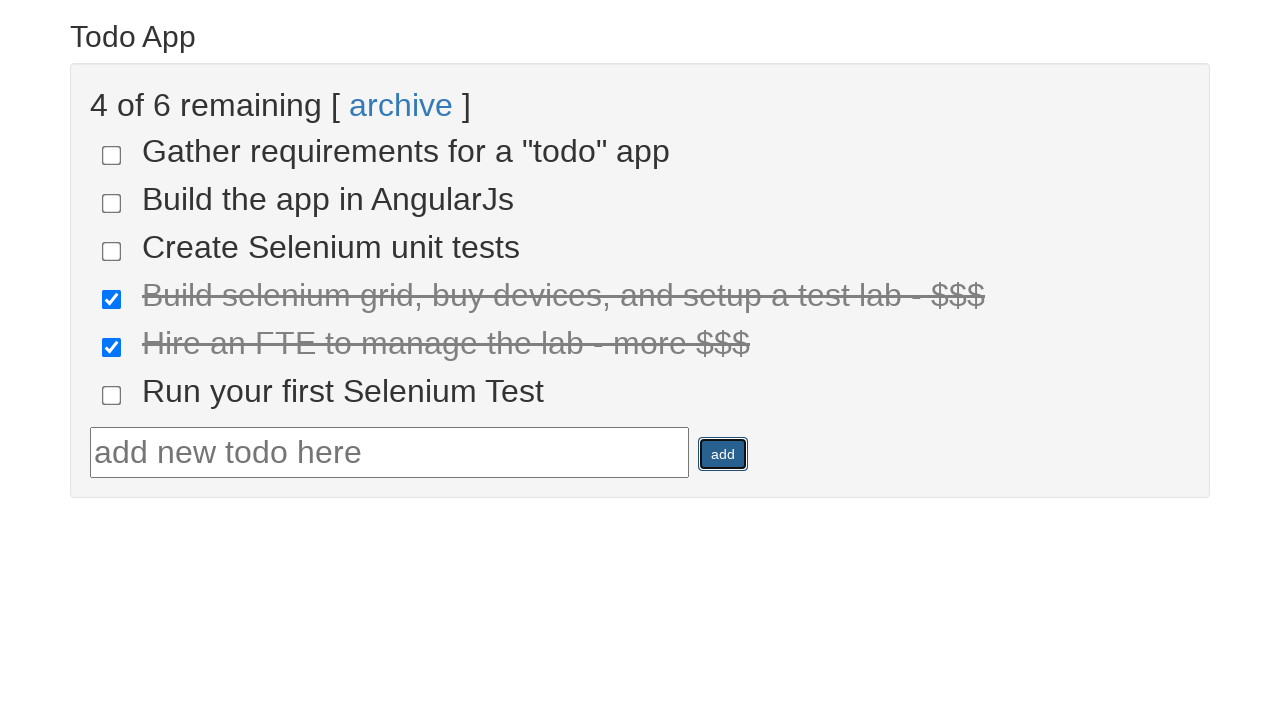

Clicked archive link to remove completed todo items at (401, 105) on text=archive
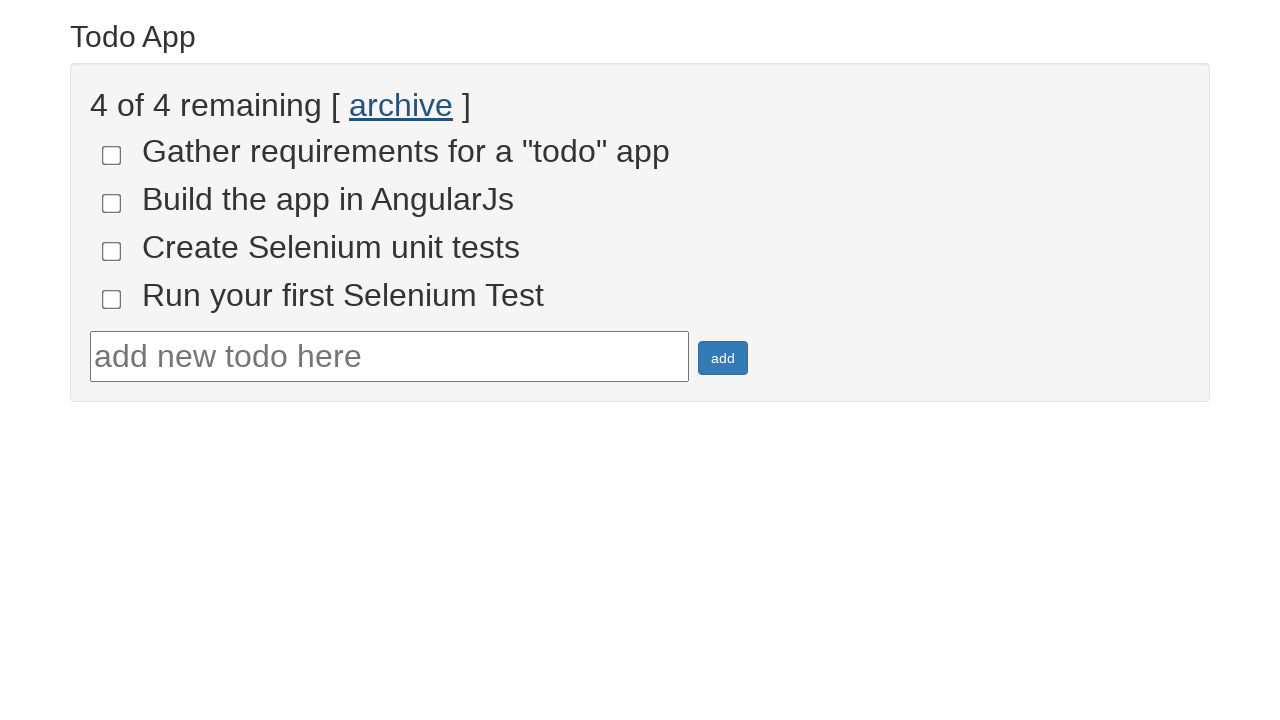

Located all remaining incomplete todo items
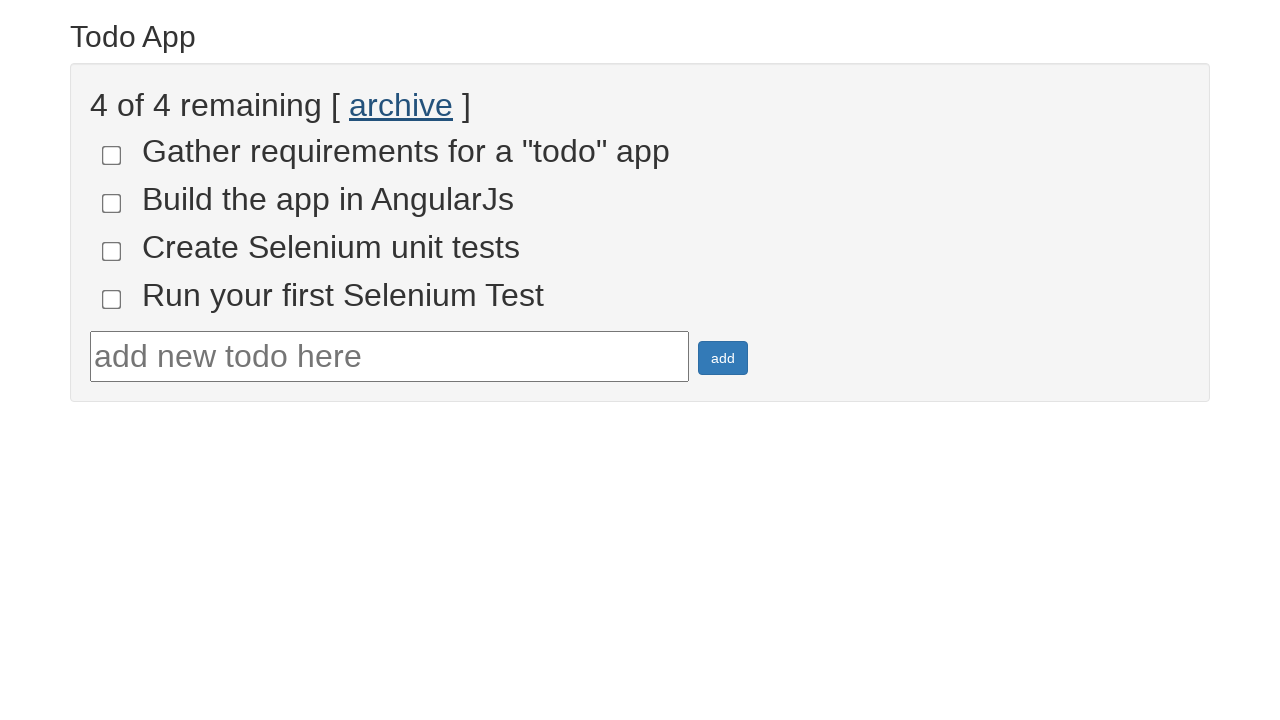

Verified that 4 todo items remain as not done after archiving
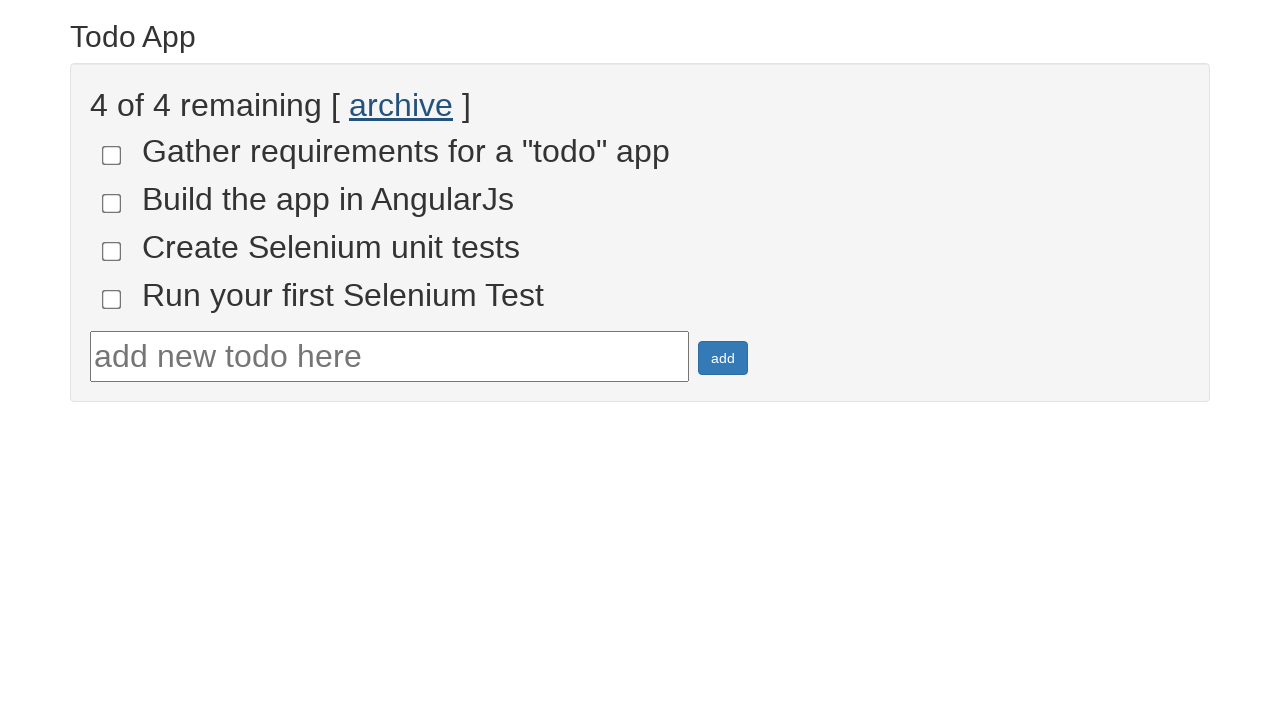

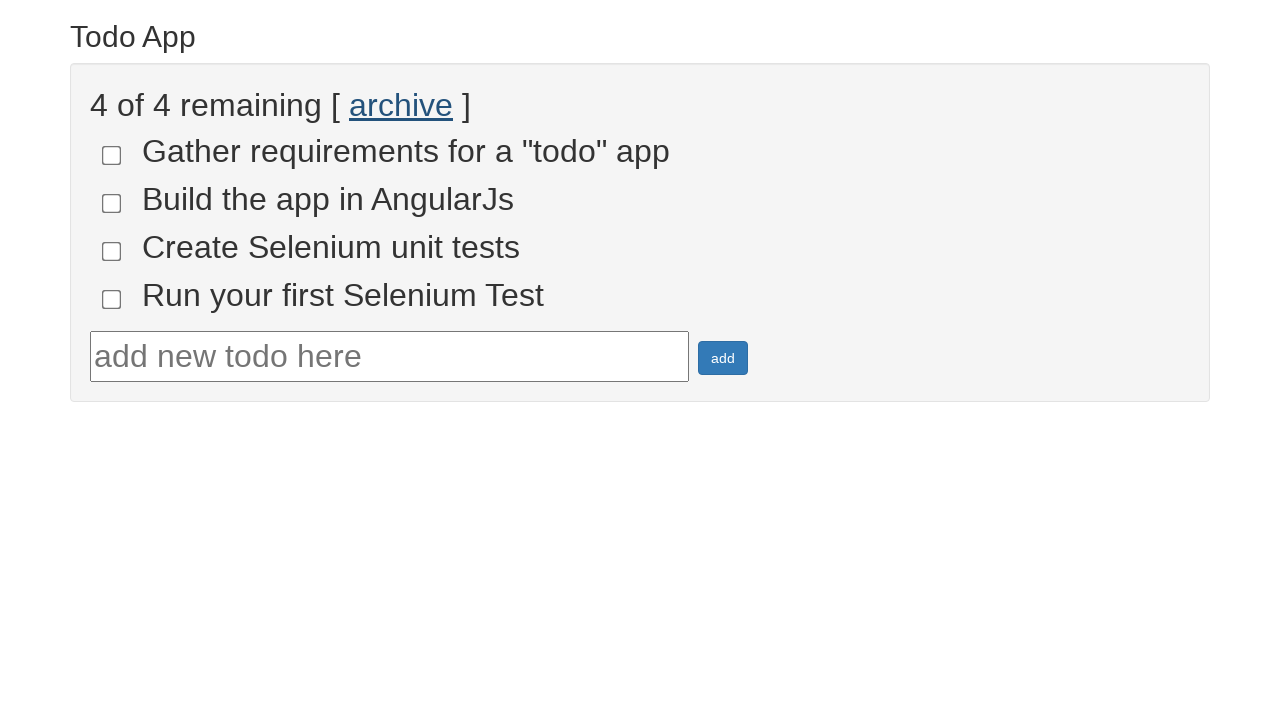